Navigates to the testing world registration page and verifies the current URL matches expected value

Starting URL: http://www.thetestingworld.com/testings

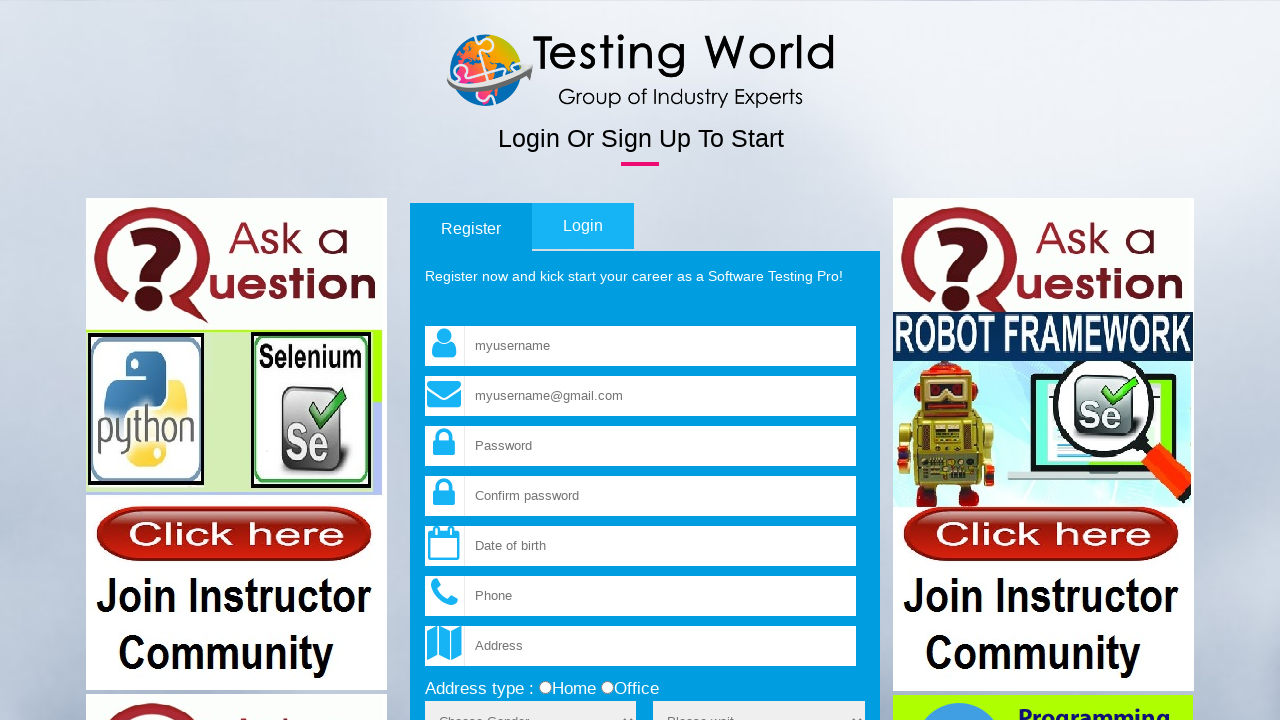

Set viewport size to 1920x1080
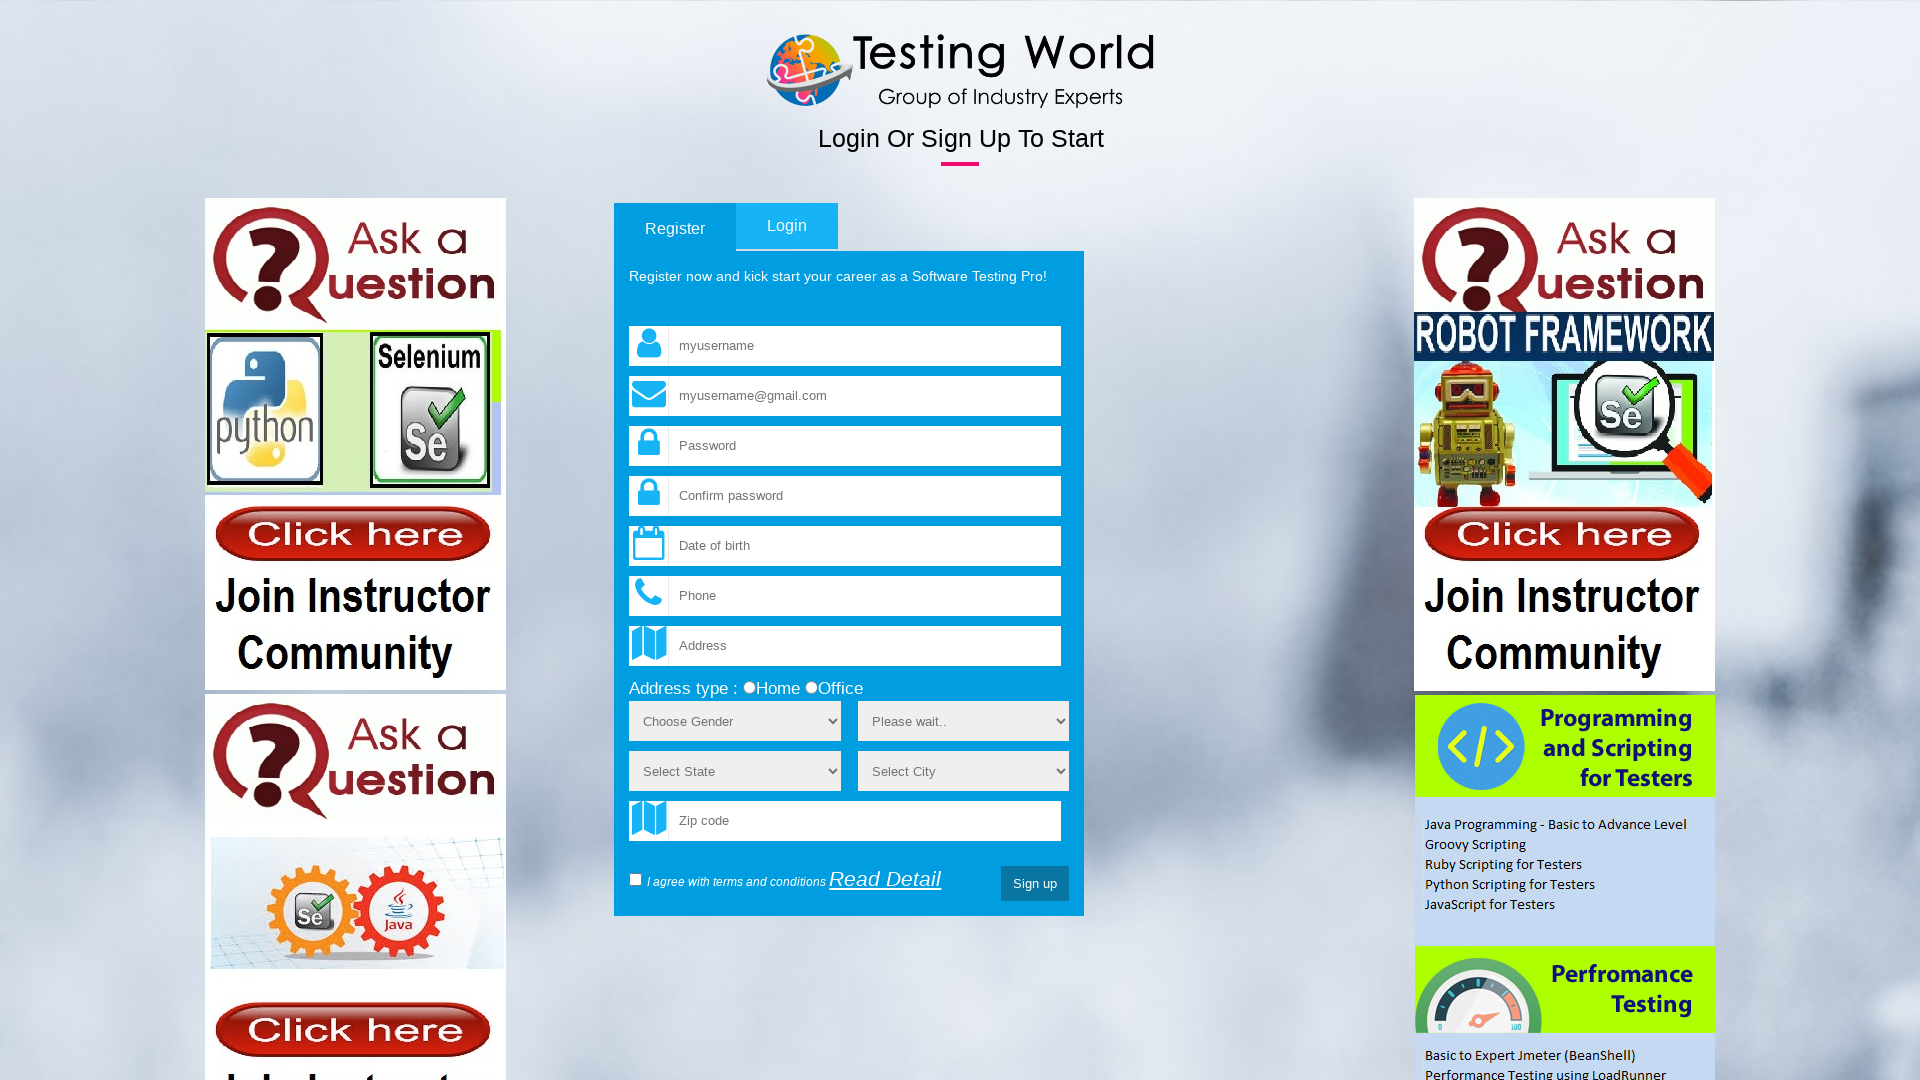

Verified current URL matches expected value: https://www.thetestingworld.com/testings/
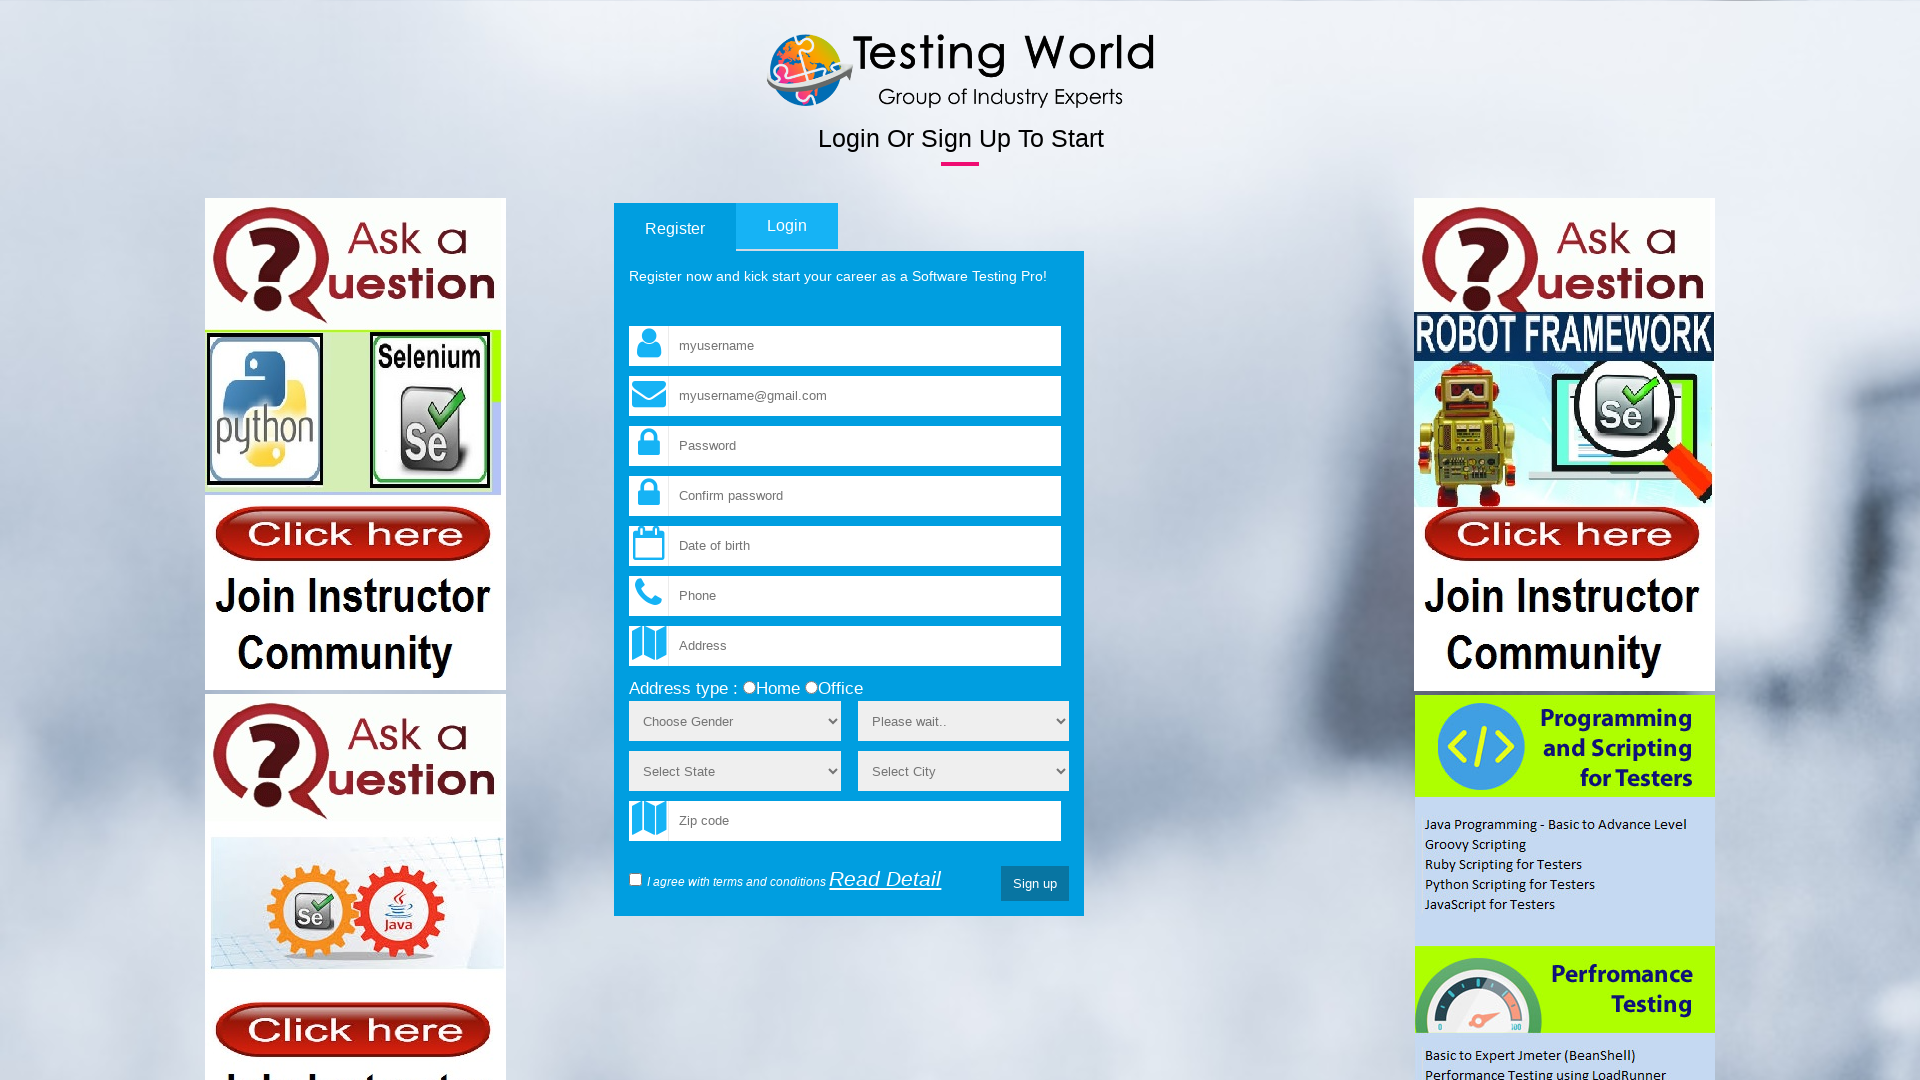

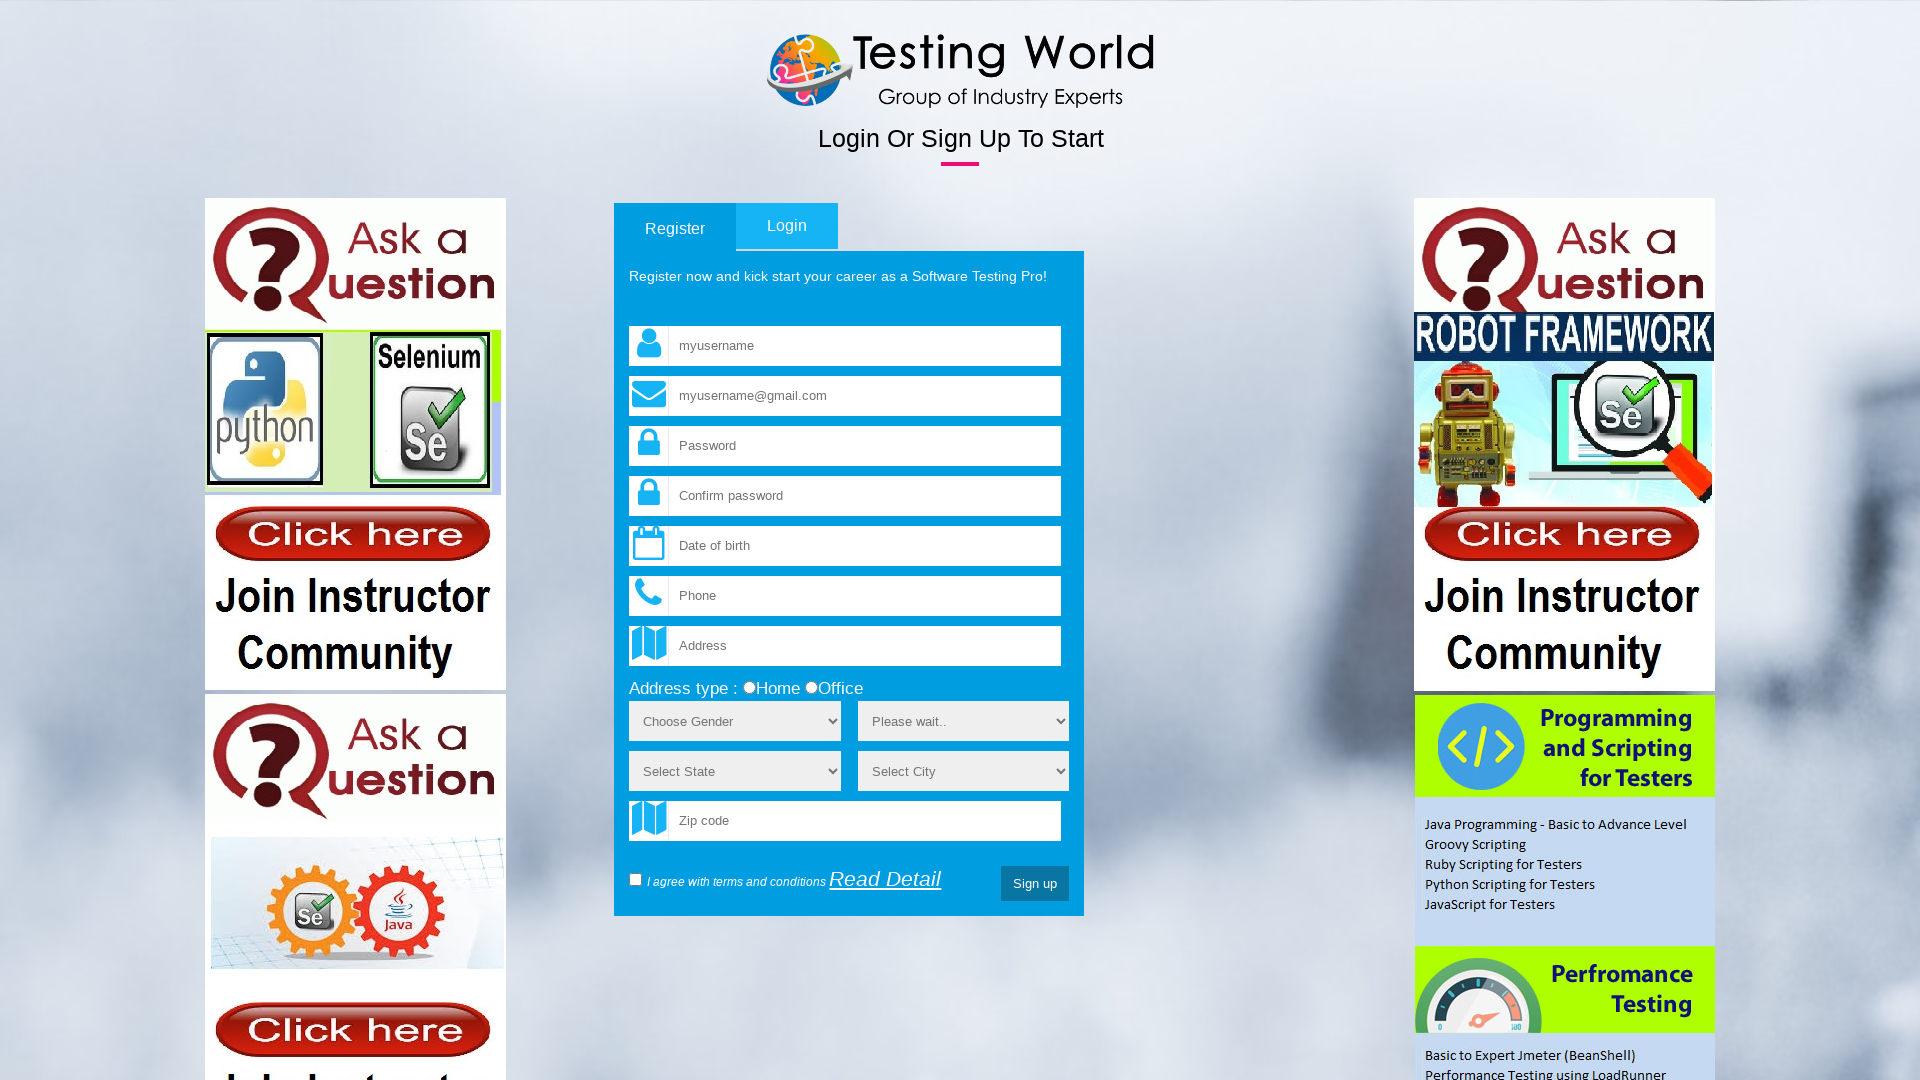